Tests checkboxes page by navigating to it and verifying the checkbox elements are present

Starting URL: https://the-internet.herokuapp.com/

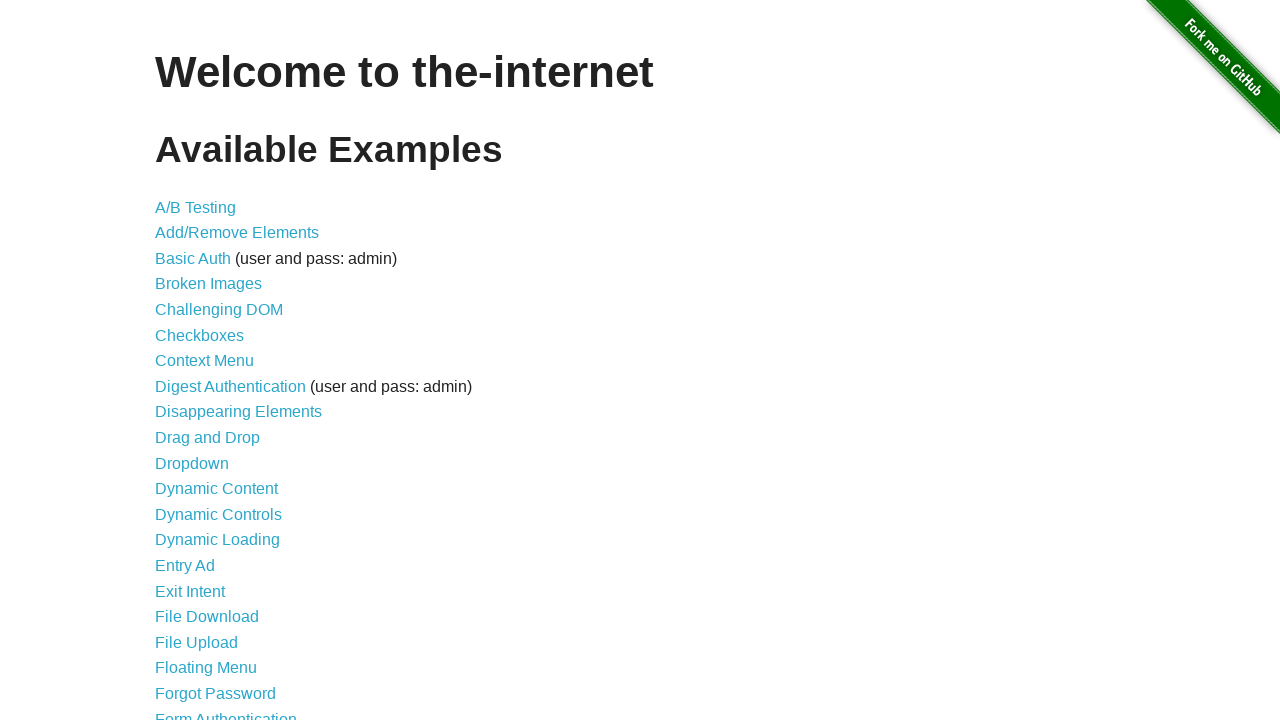

Clicked on the Checkboxes link in the list at (200, 335) on #content > ul > li:nth-child(6) > a
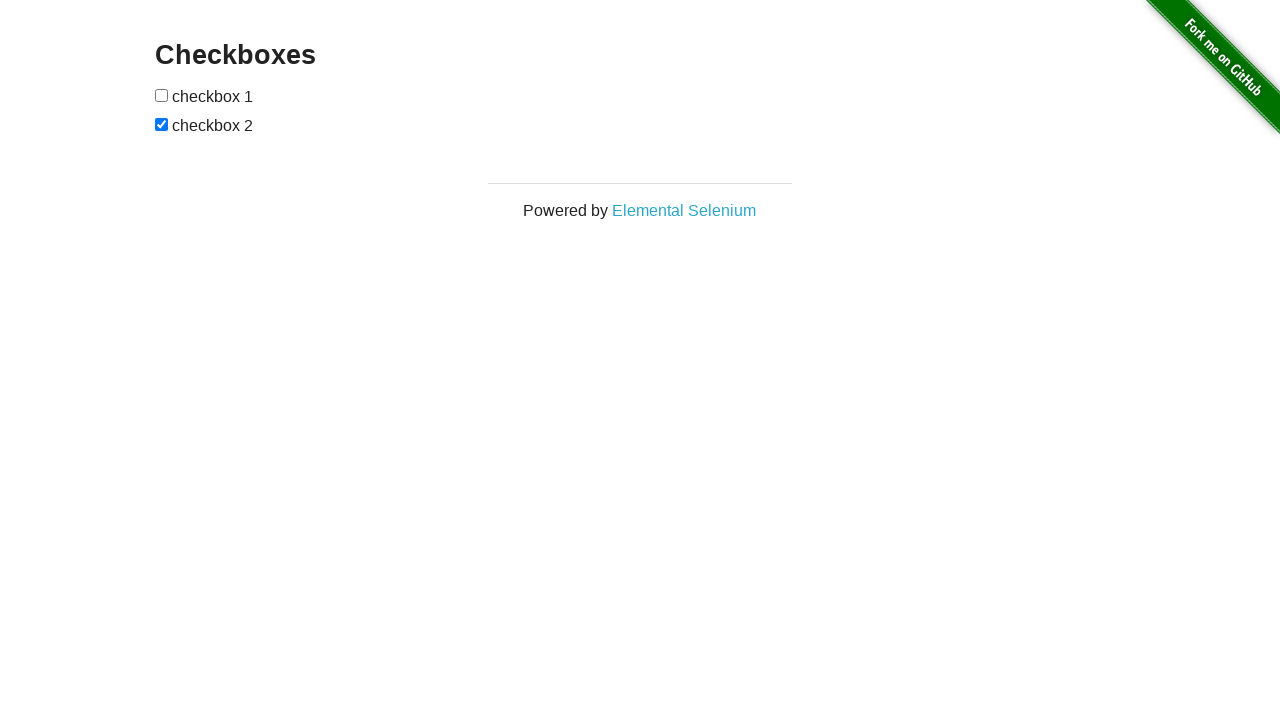

Waited for first checkbox element to be present
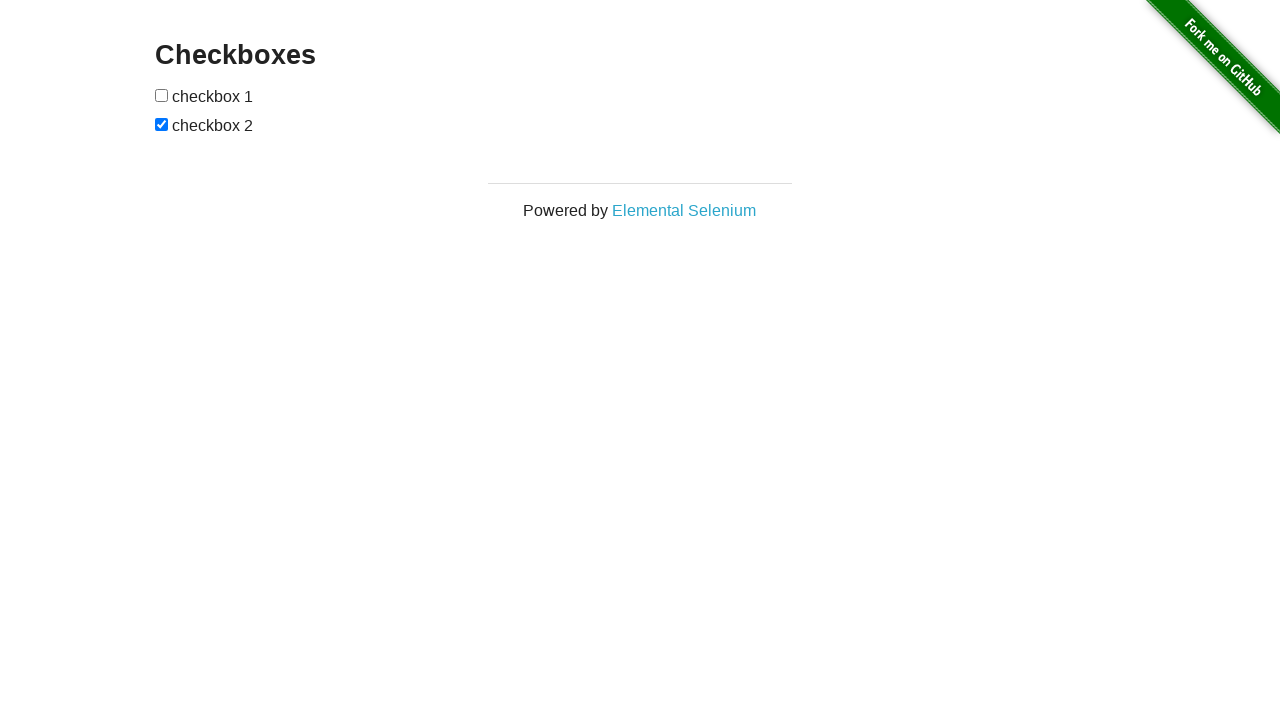

Waited for second checkbox element to be present
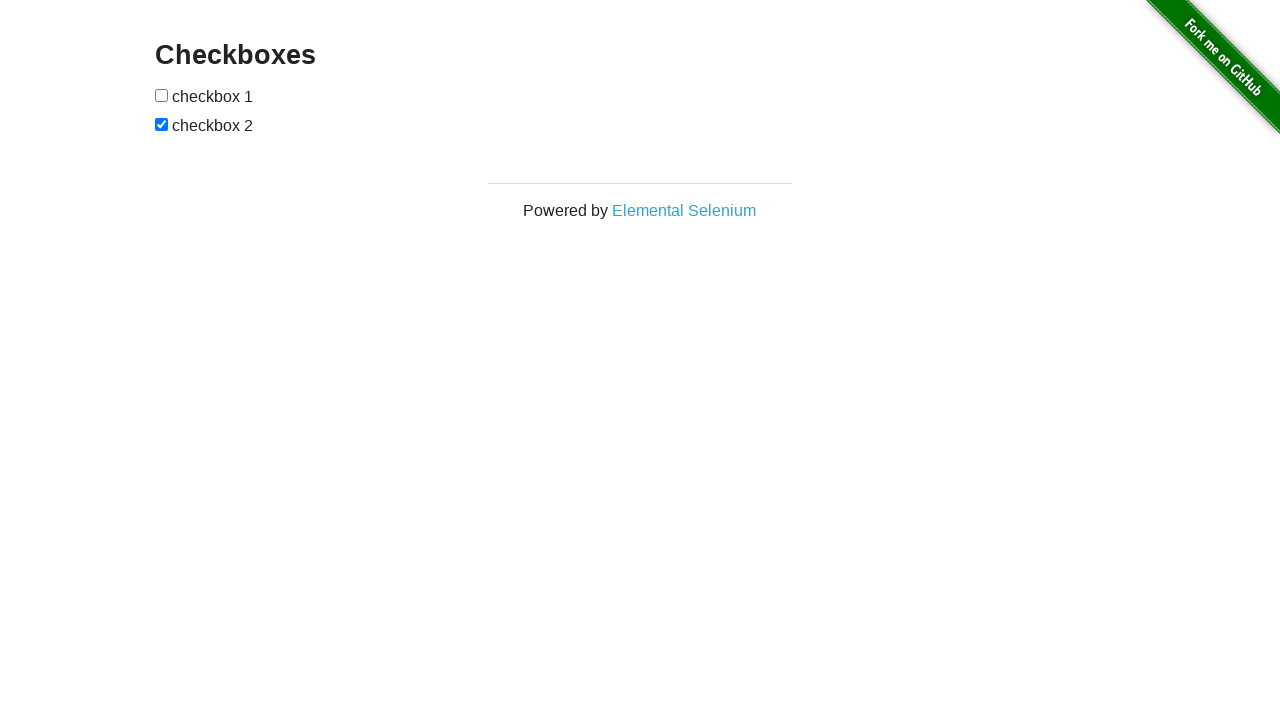

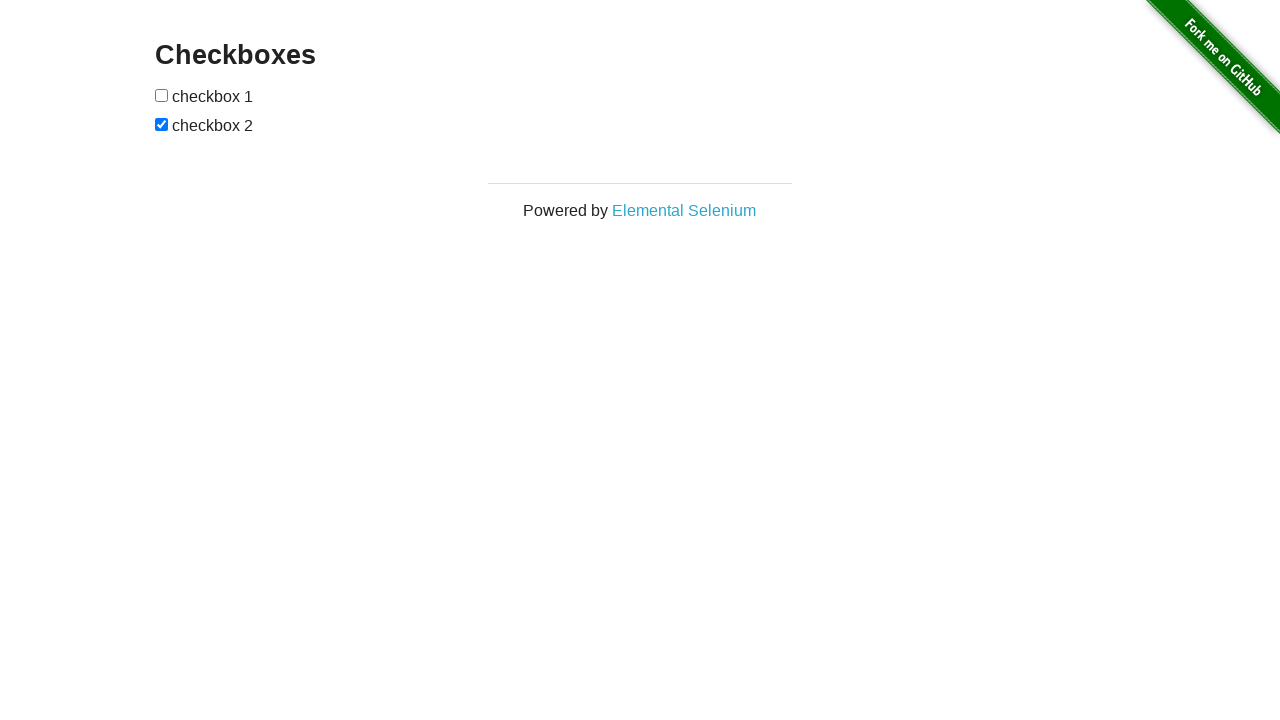